Tests JavaScript prompt by clicking a button to trigger a prompt, entering text, accepting it, and verifying the entered text appears in the result

Starting URL: https://the-internet.herokuapp.com/javascript_alerts

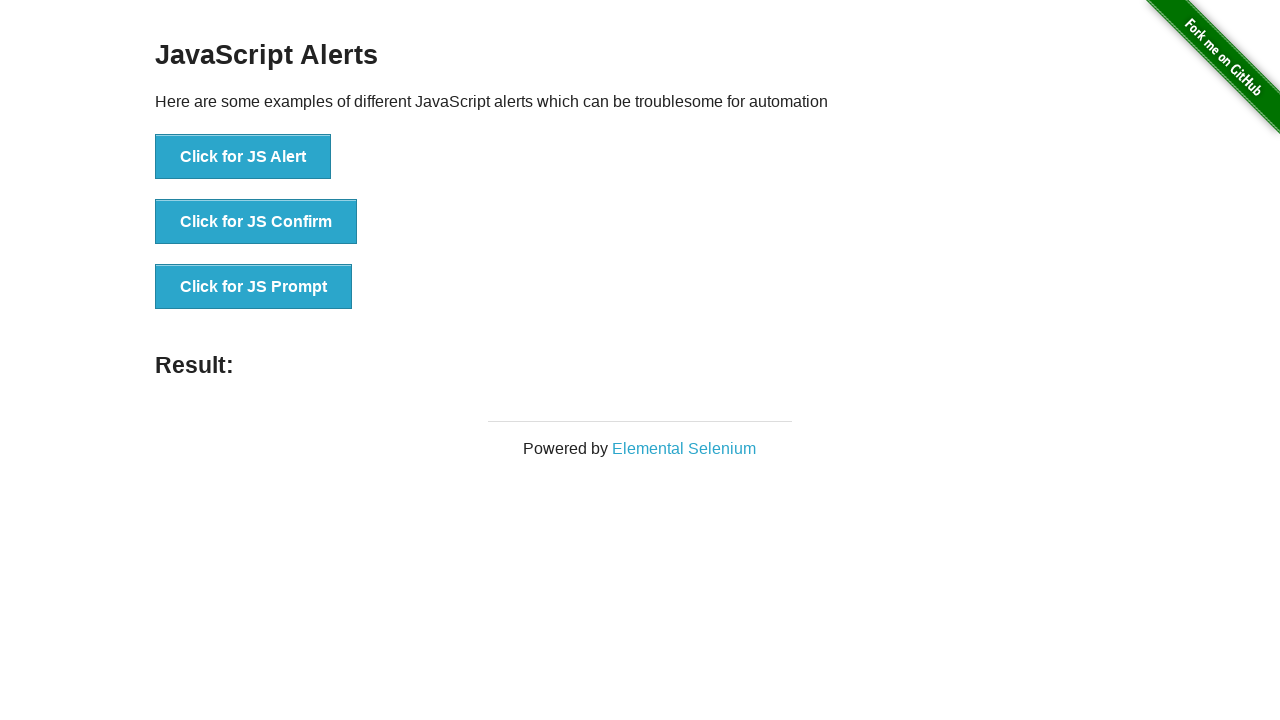

Set up dialog handler to accept prompt with text 'fatih'
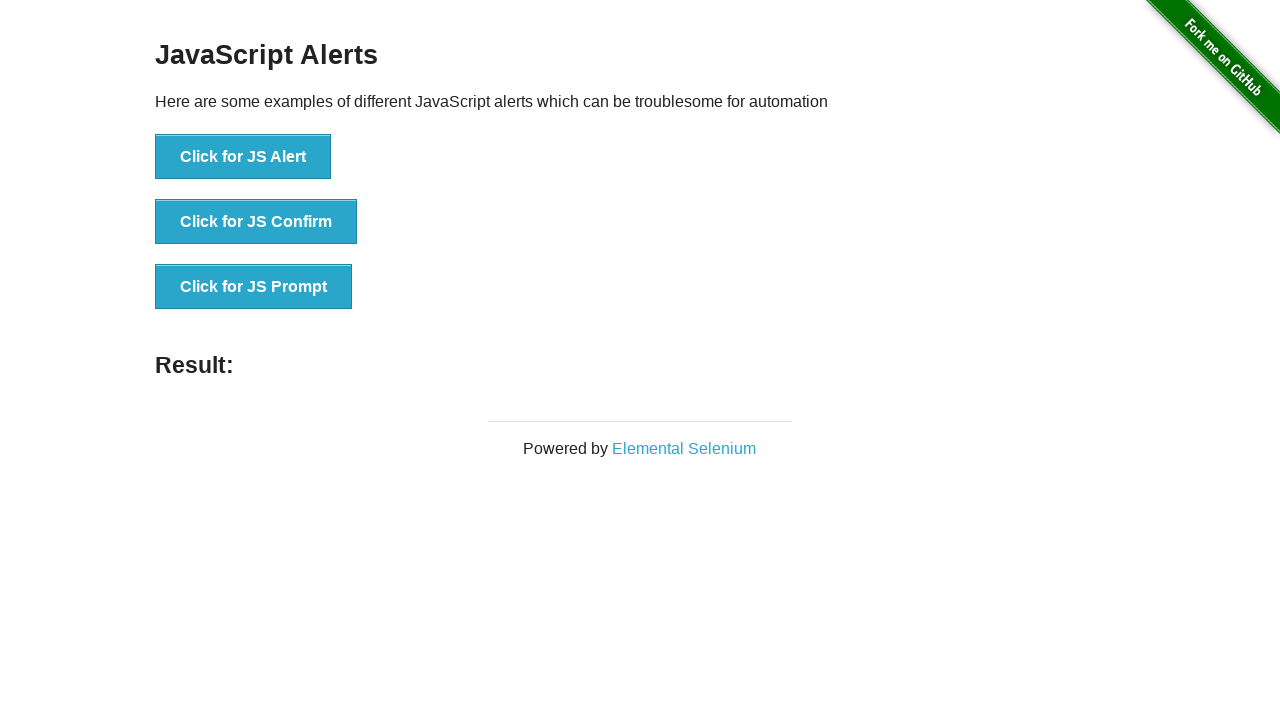

Clicked 'Click for JS Prompt' button to trigger JavaScript prompt at (254, 287) on button:has-text('Click for JS Prompt')
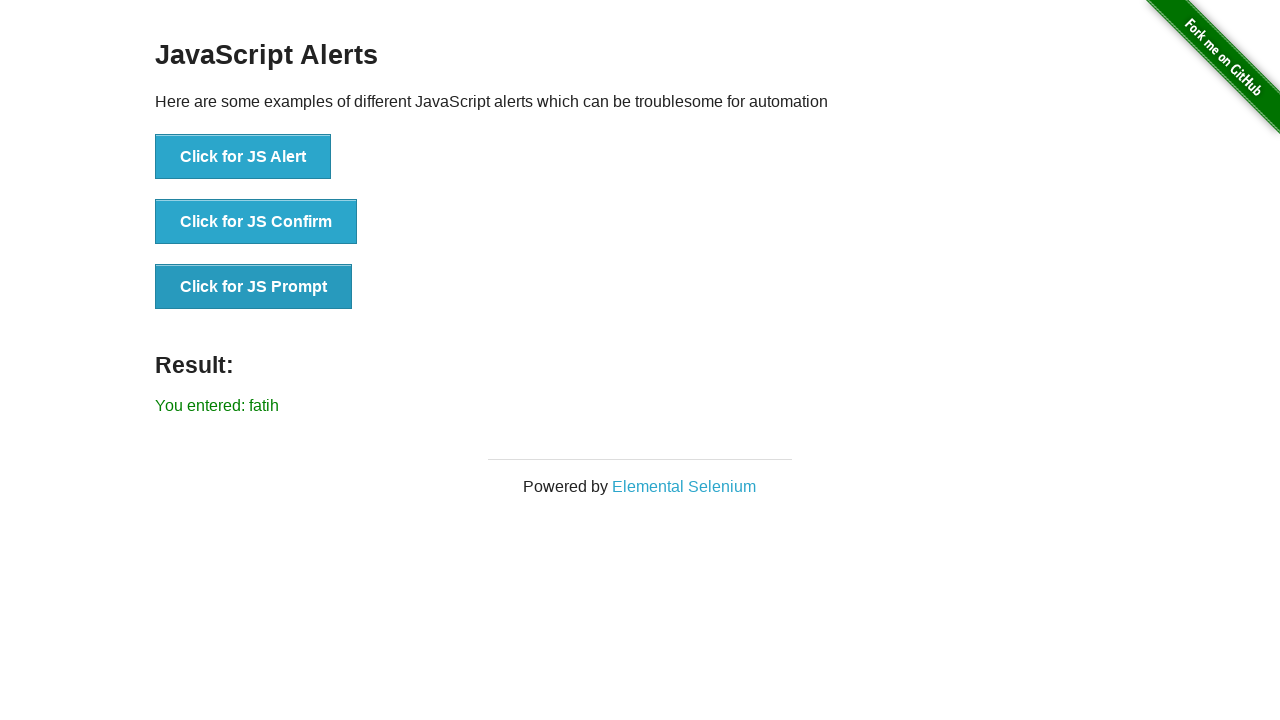

Retrieved result text from prompt submission
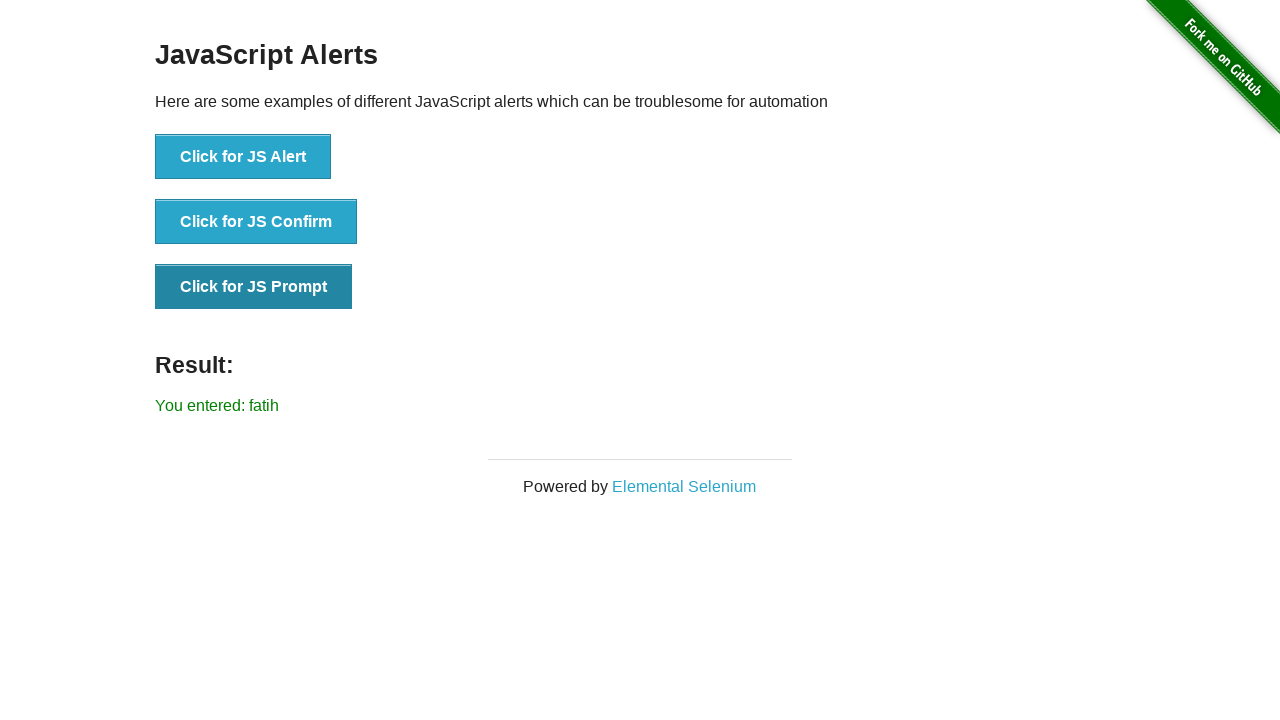

Verified that entered text 'fatih' appears in the result
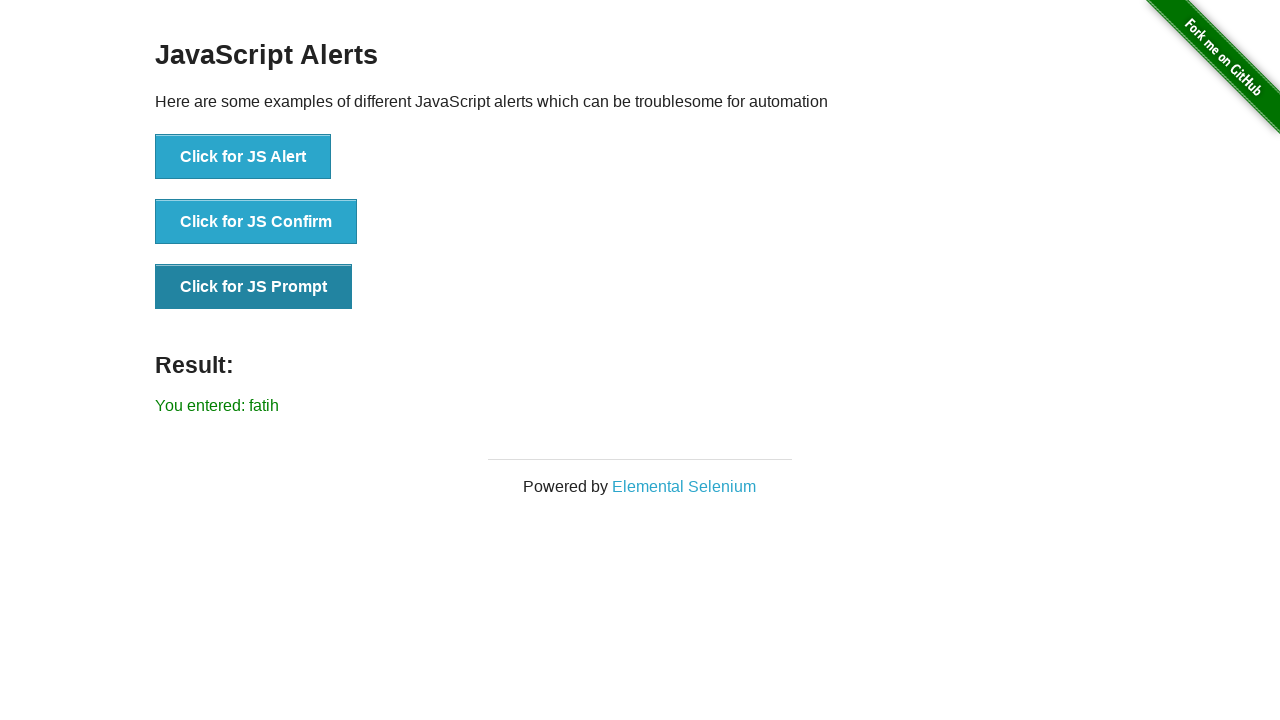

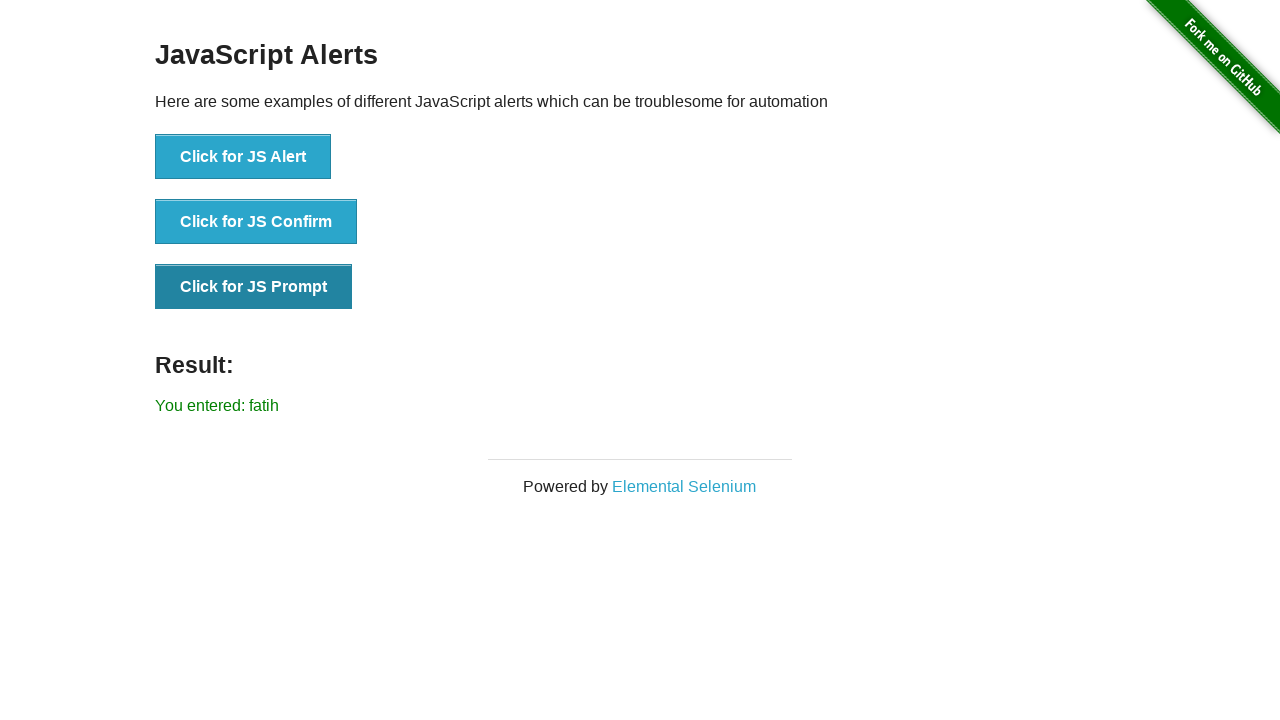